Tests that the company logo/branding image is displayed on the OrangeHRM login page

Starting URL: https://opensource-demo.orangehrmlive.com/web/index.php/auth/login

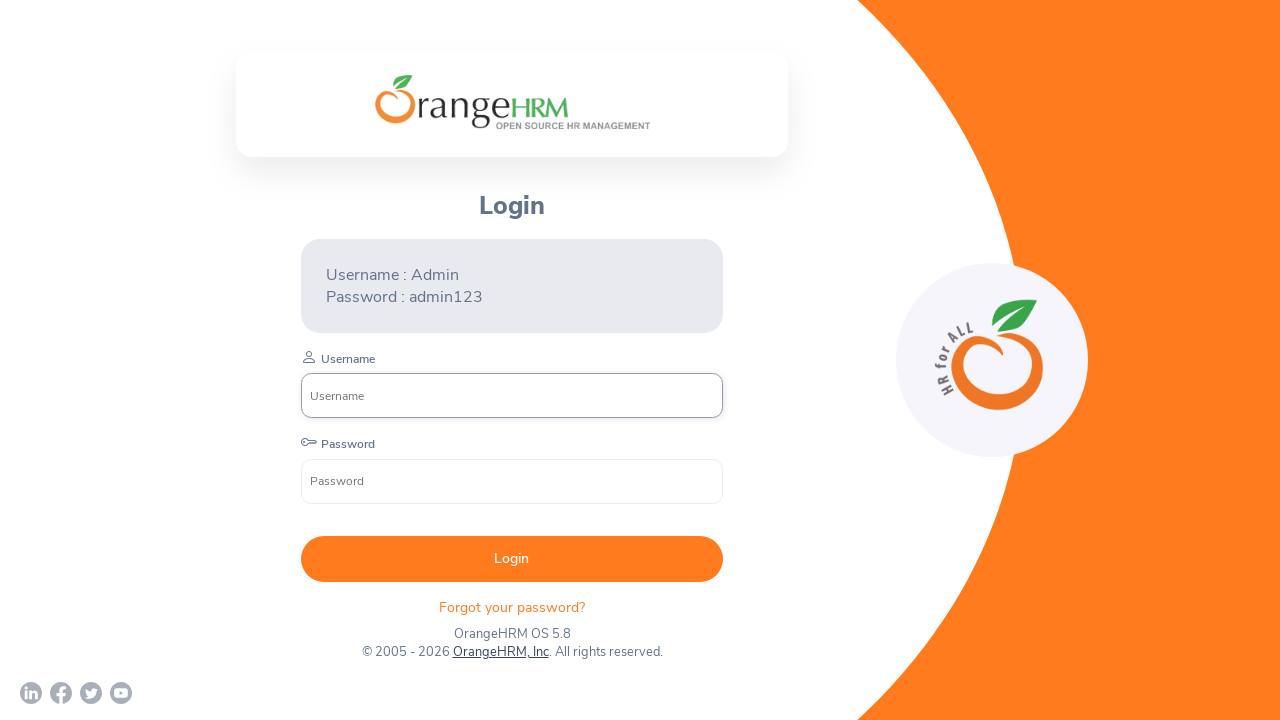

Waited for company branding logo to be present in DOM
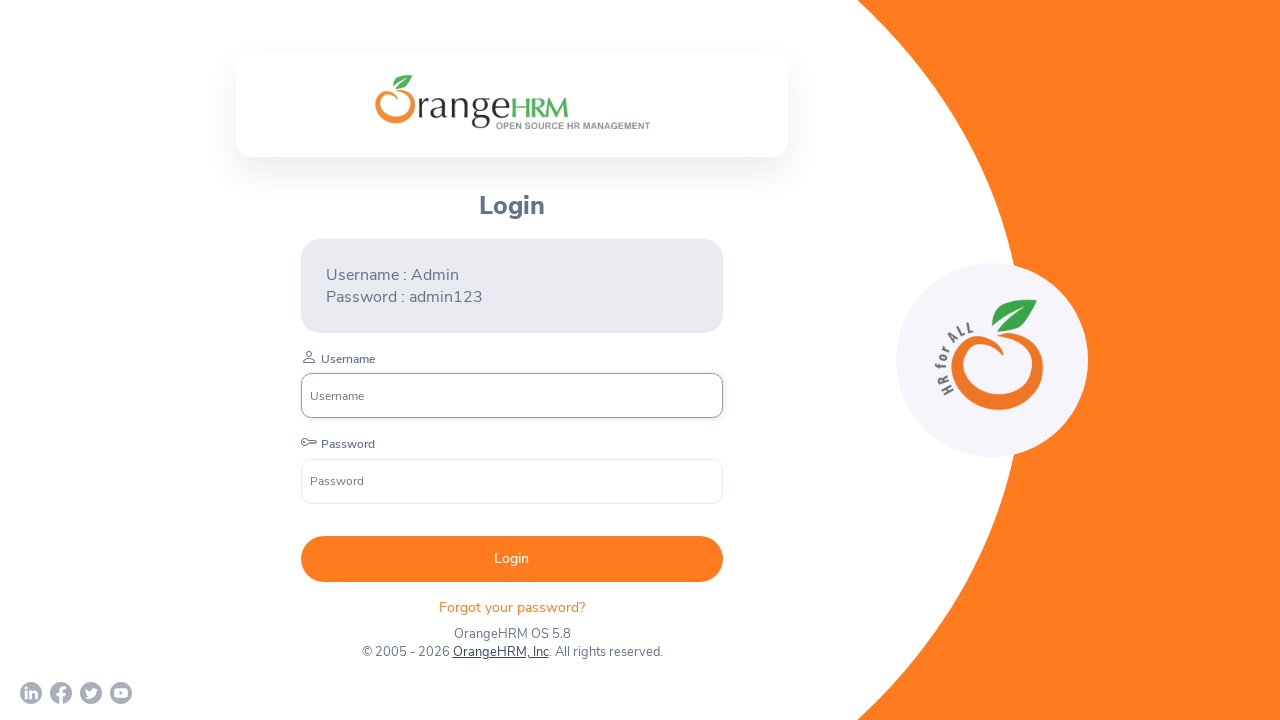

Checked if company branding logo is visible on OrangeHRM login page
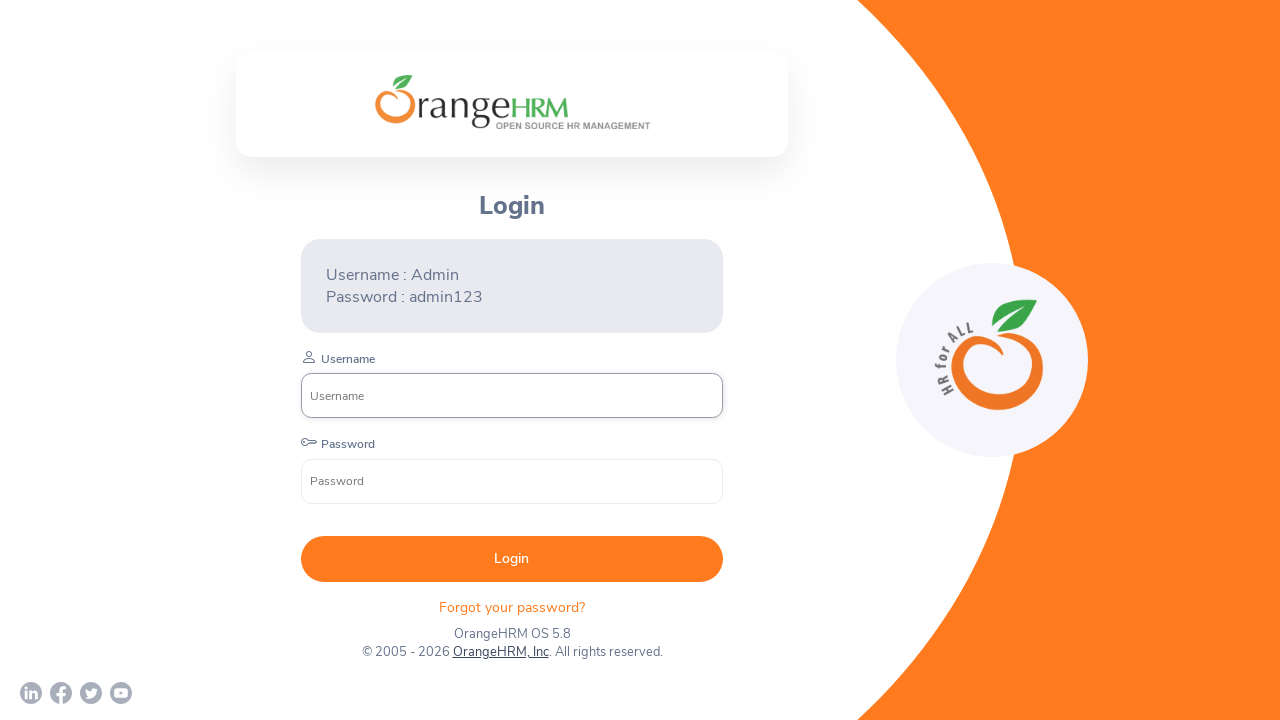

Asserted that company branding logo is visible
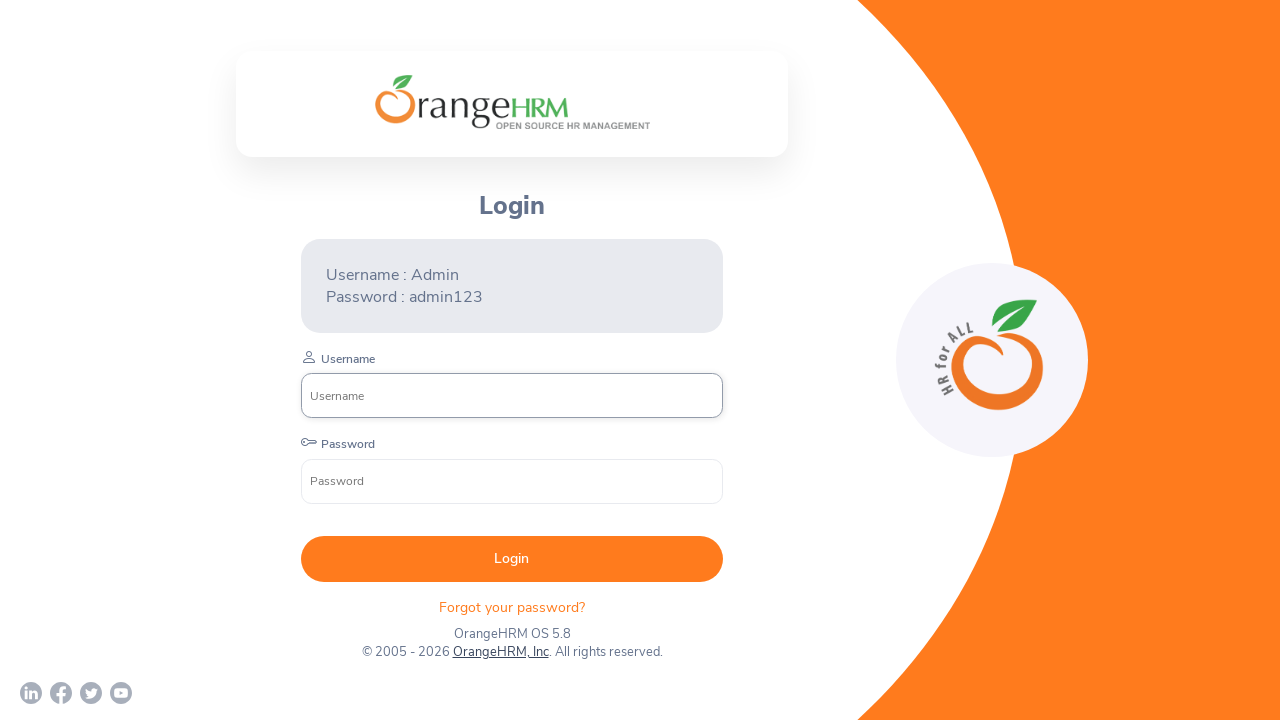

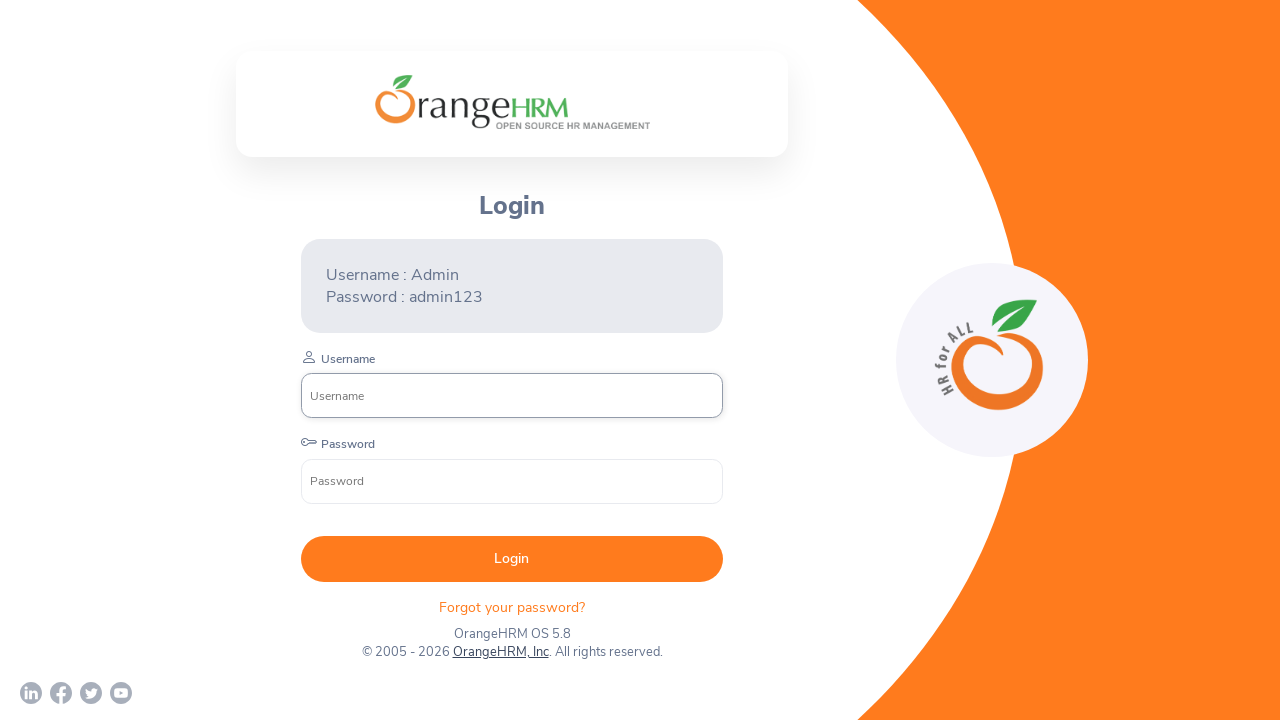